Navigates to a GitHub repository page and verifies the page title contains the expected username

Starting URL: https://github.com/RexJonesII/PytestTutorials

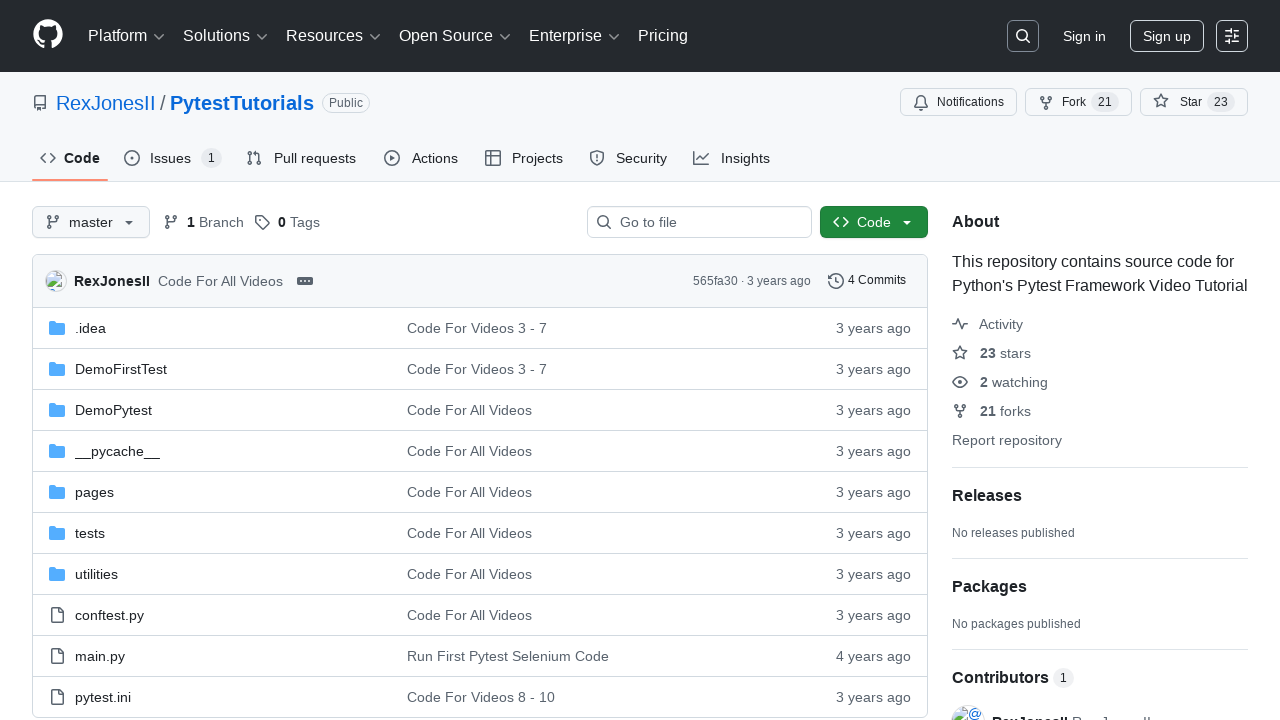

Navigated to GitHub repository page for RexJonesII/PytestTutorials
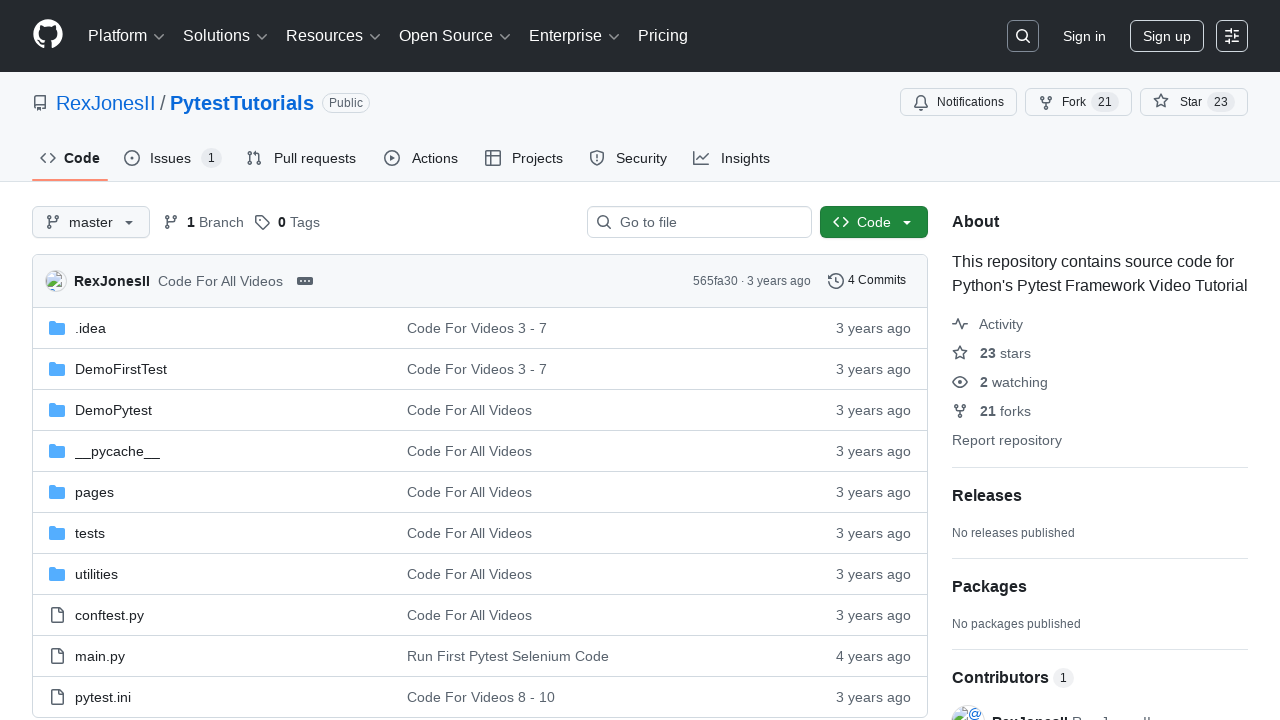

Verified page title contains 'RexJonesII'
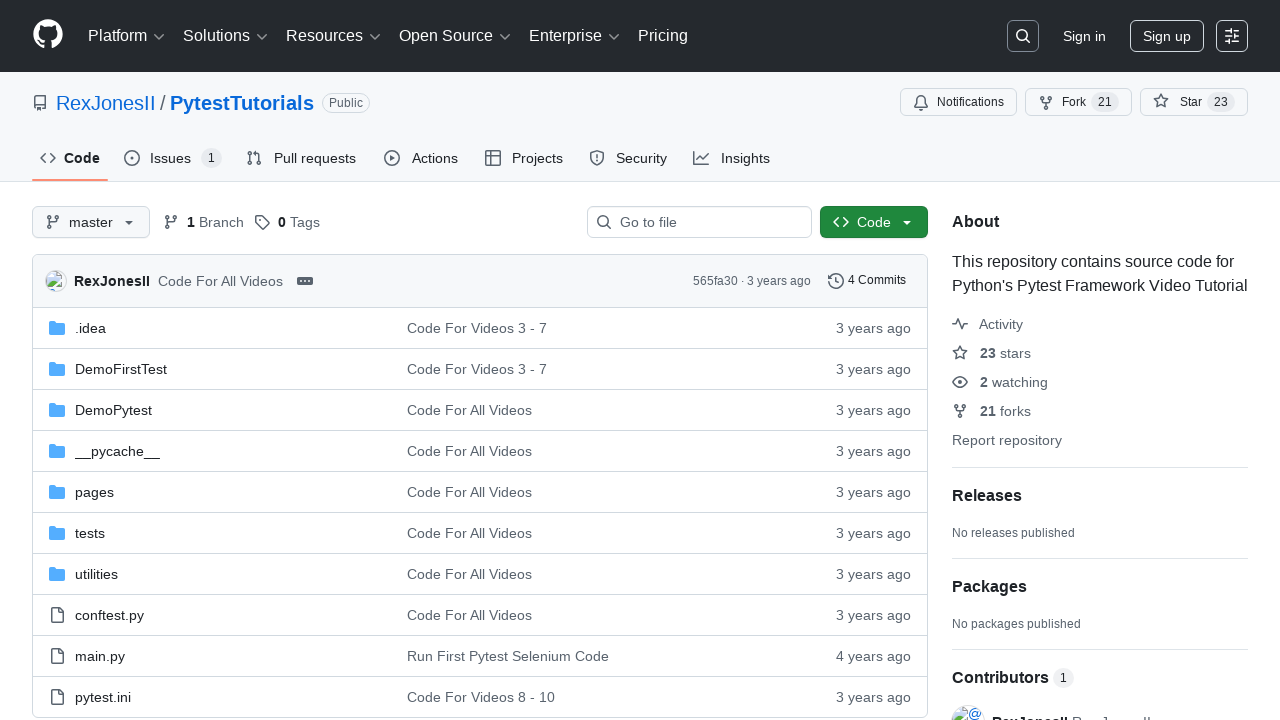

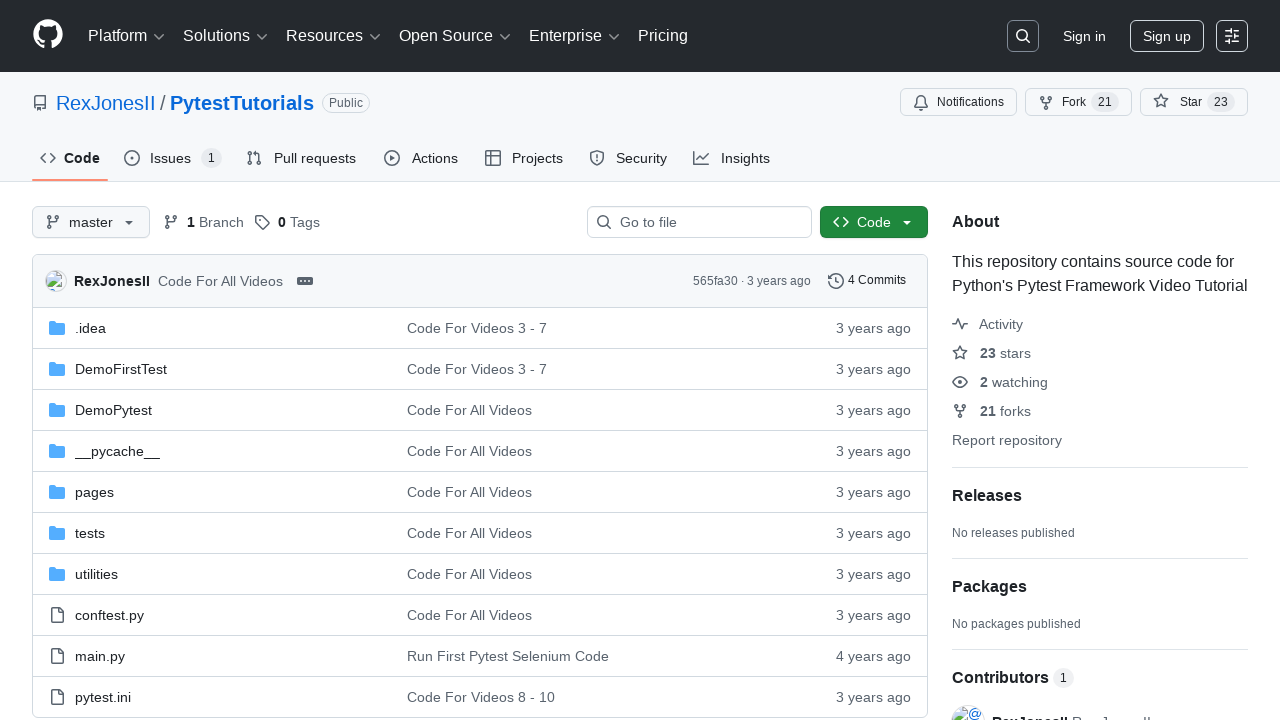